Fills form with male gender selected, submits, and verifies "Male" appears in the confirmation dialog

Starting URL: https://demoqa.com/automation-practice-form

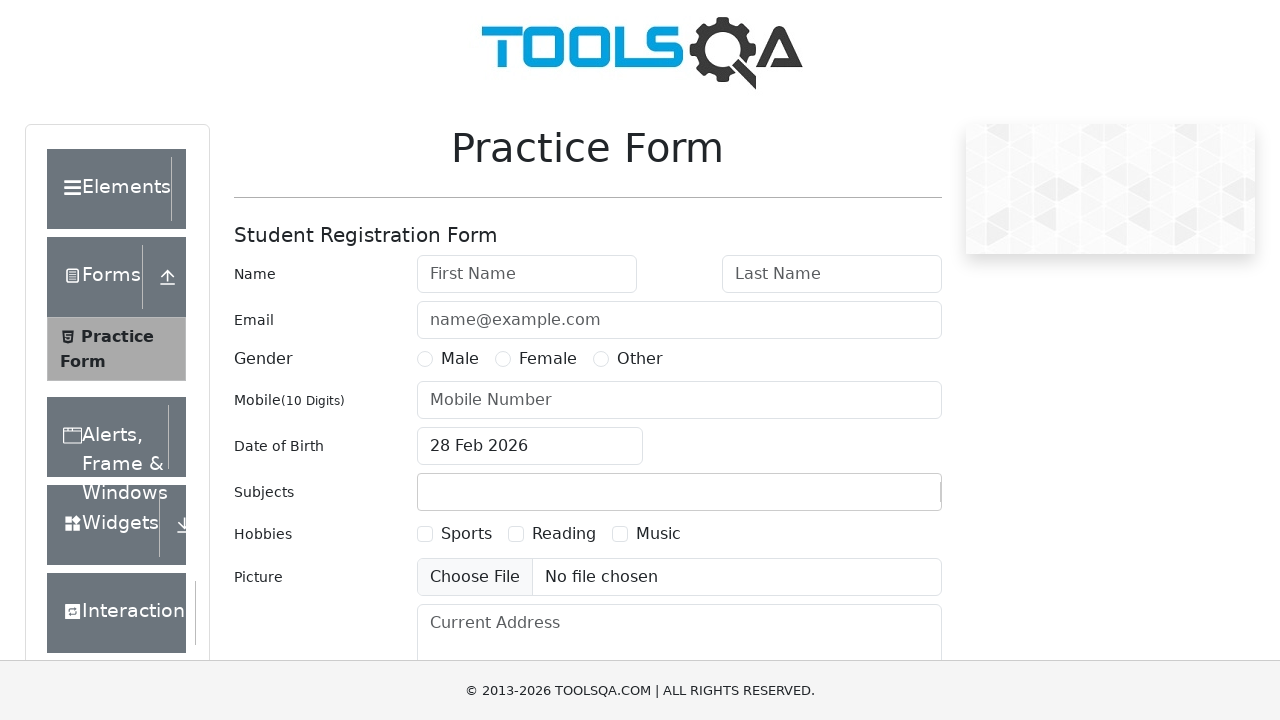

Filled first name field with 'David' on #firstName
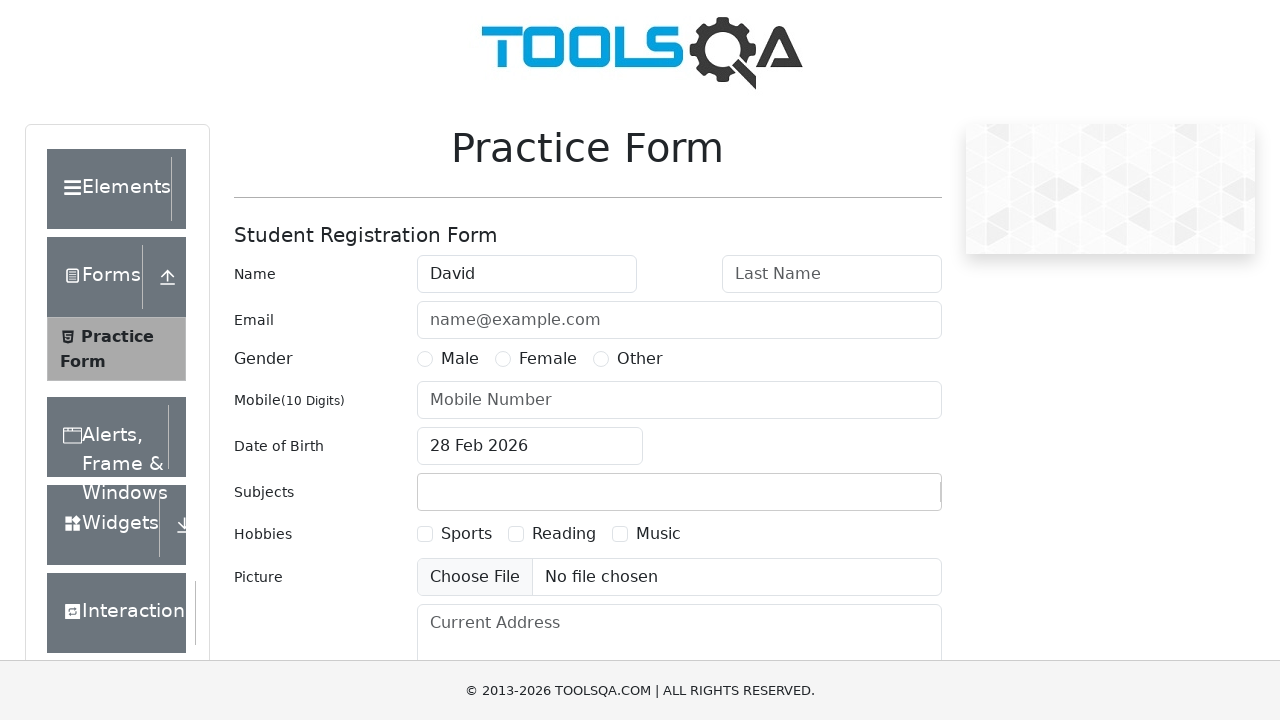

Filled last name field with 'Brown' on #lastName
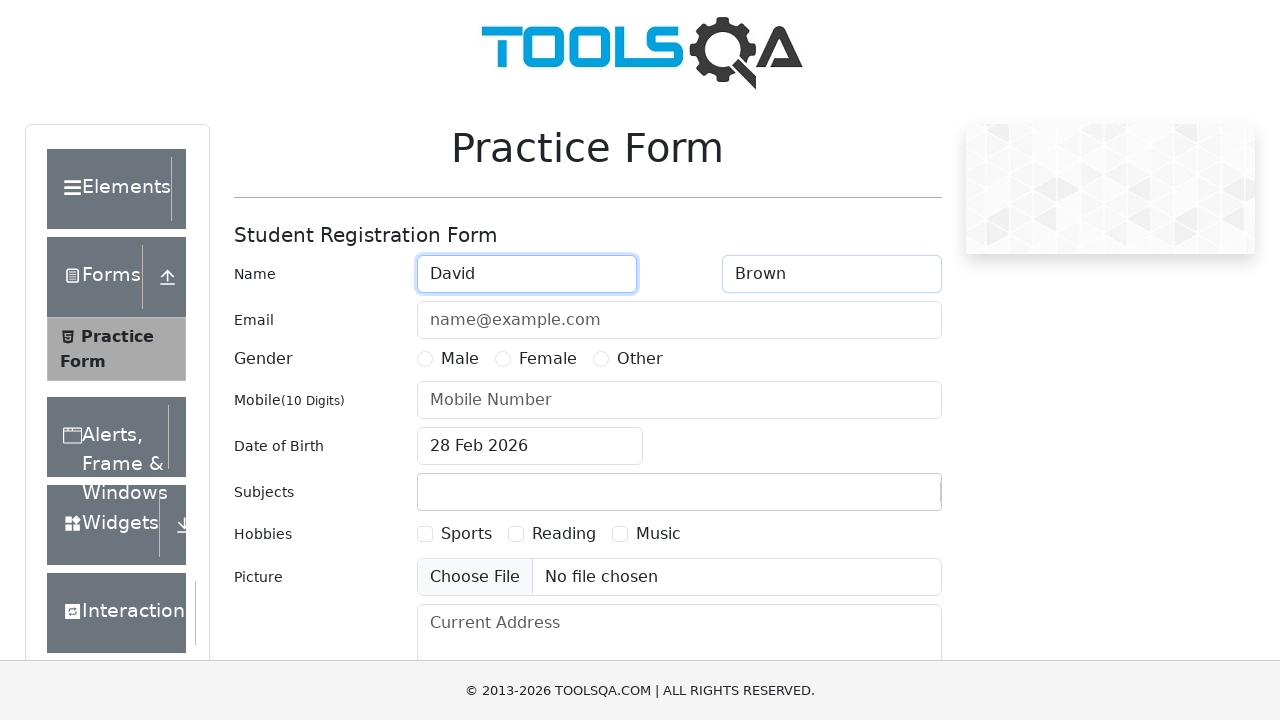

Filled phone number field with '1234567890' on #userNumber
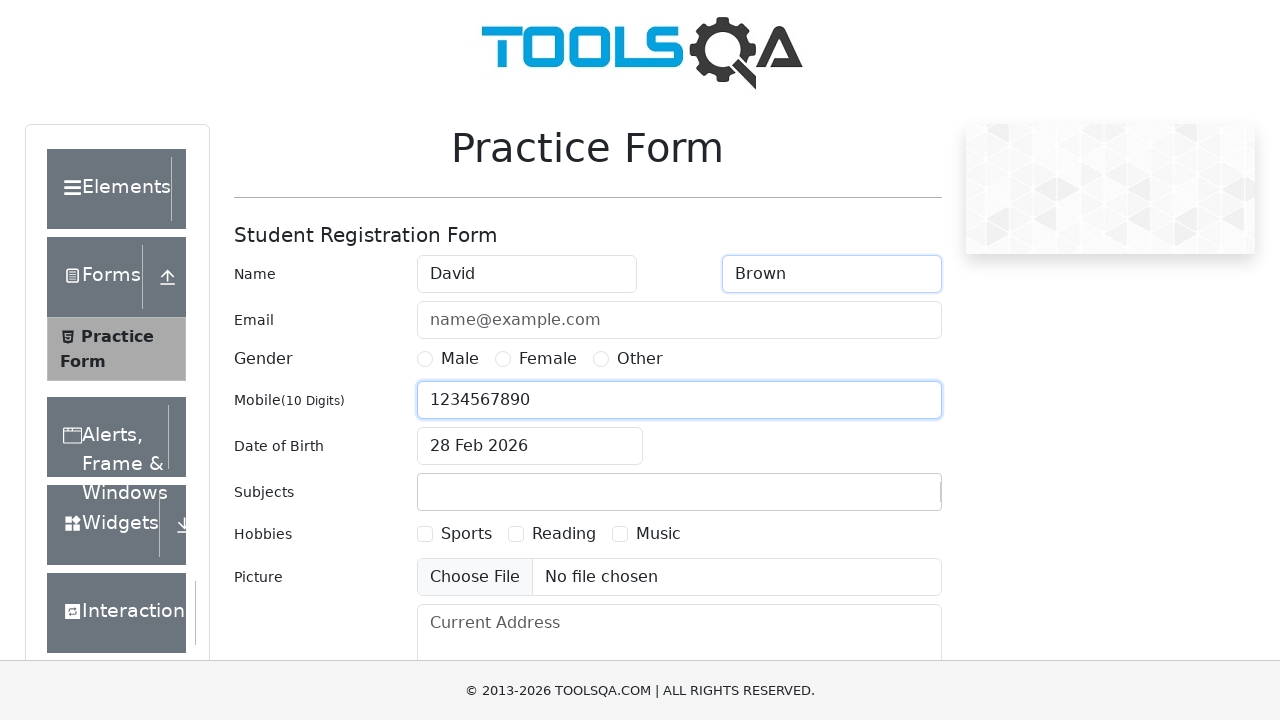

Selected male gender radio button at (460, 359) on [for='gender-radio-1']
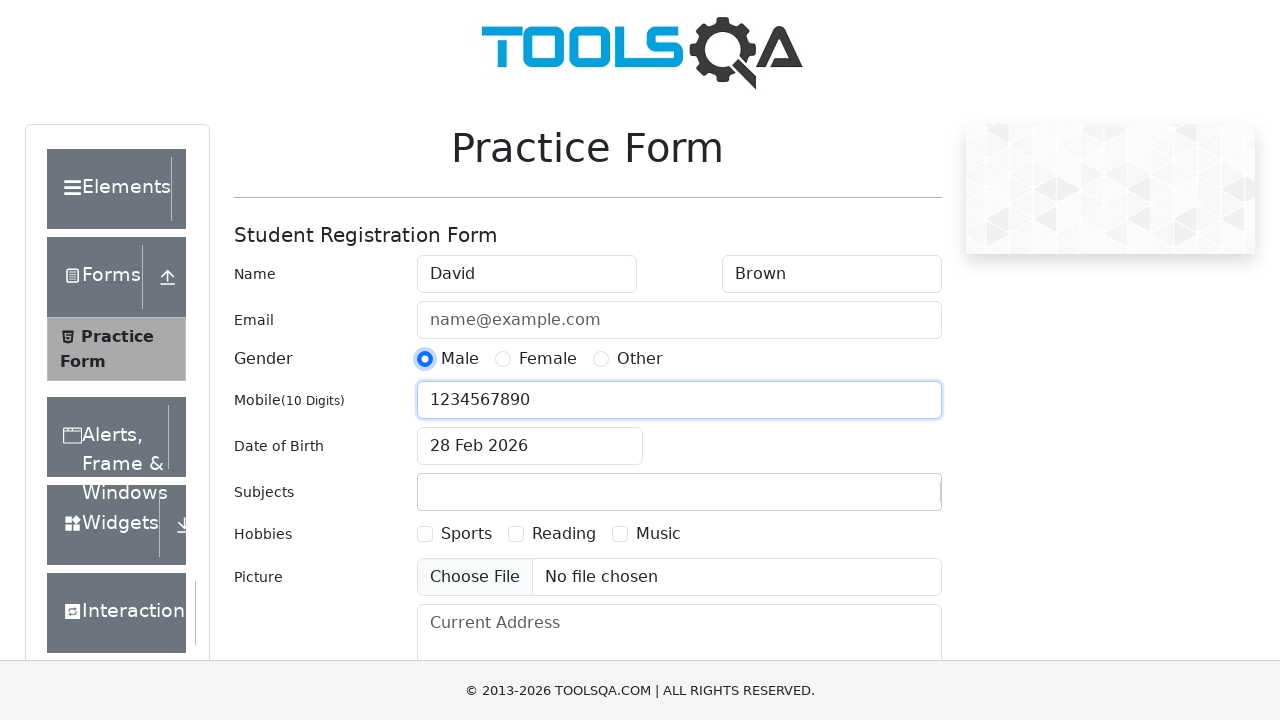

Clicked submit button to submit form at (885, 499) on #submit
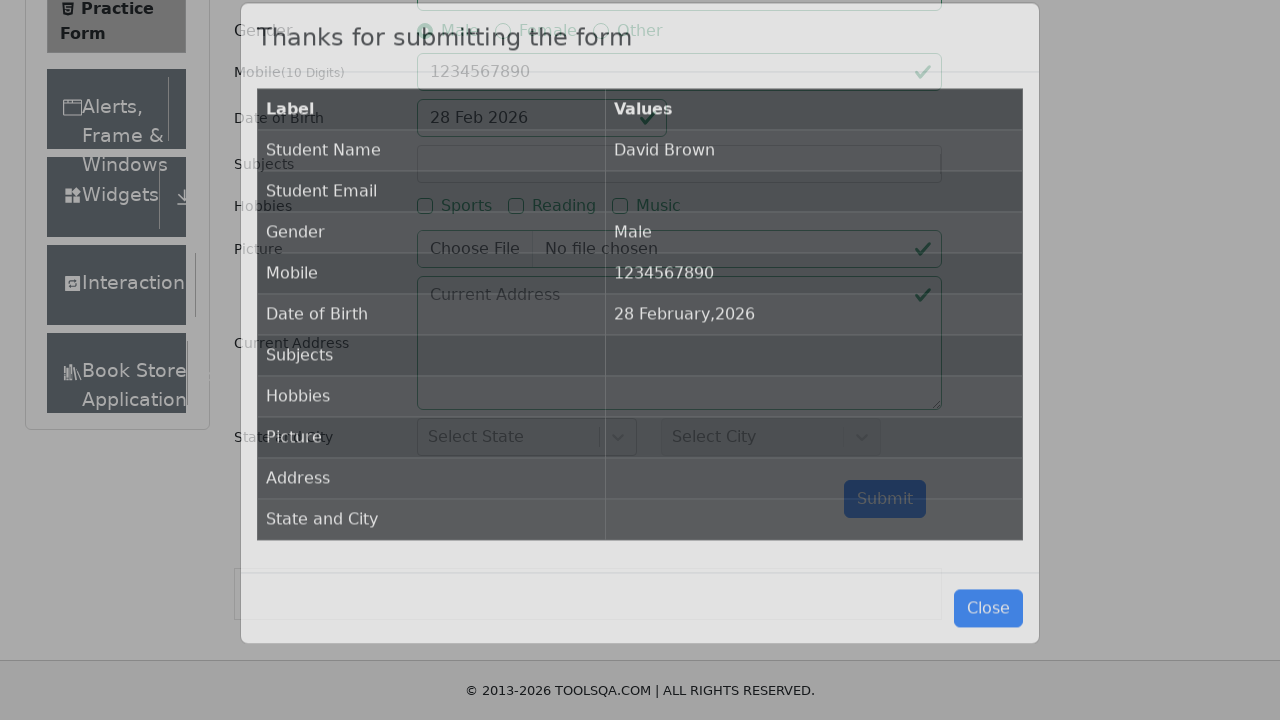

Confirmation dialog appeared
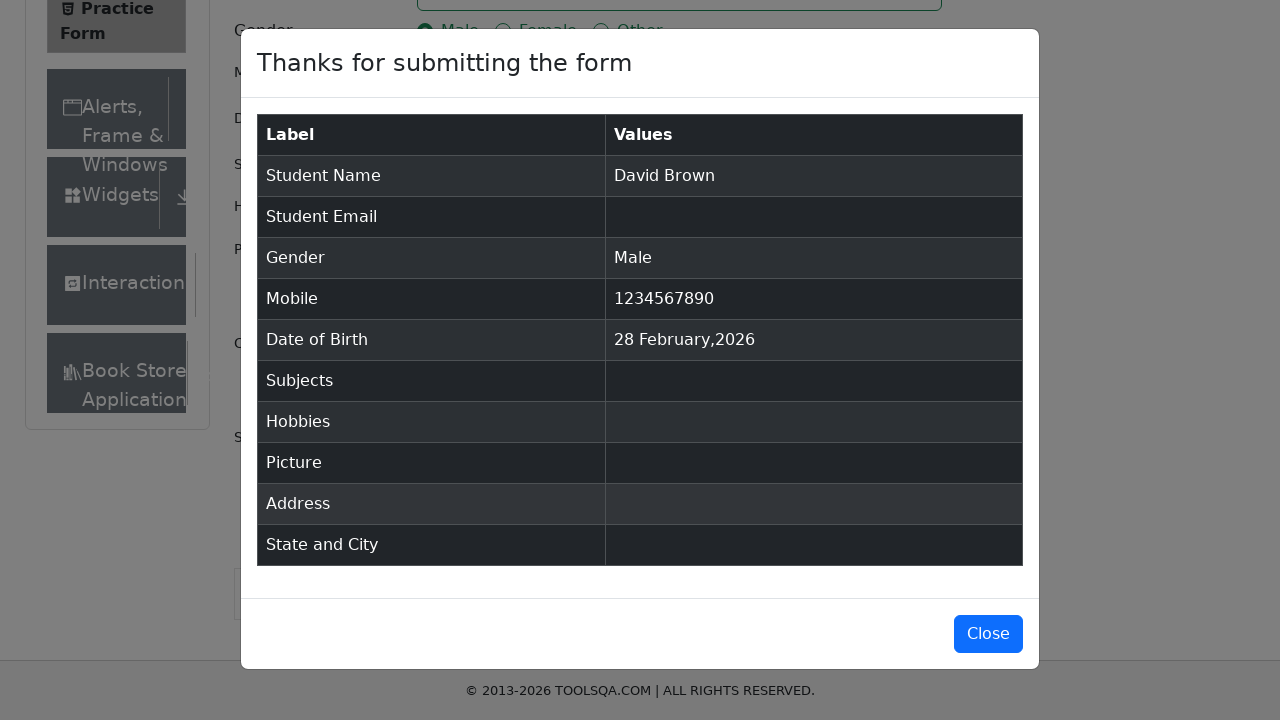

Retrieved gender value from confirmation dialog
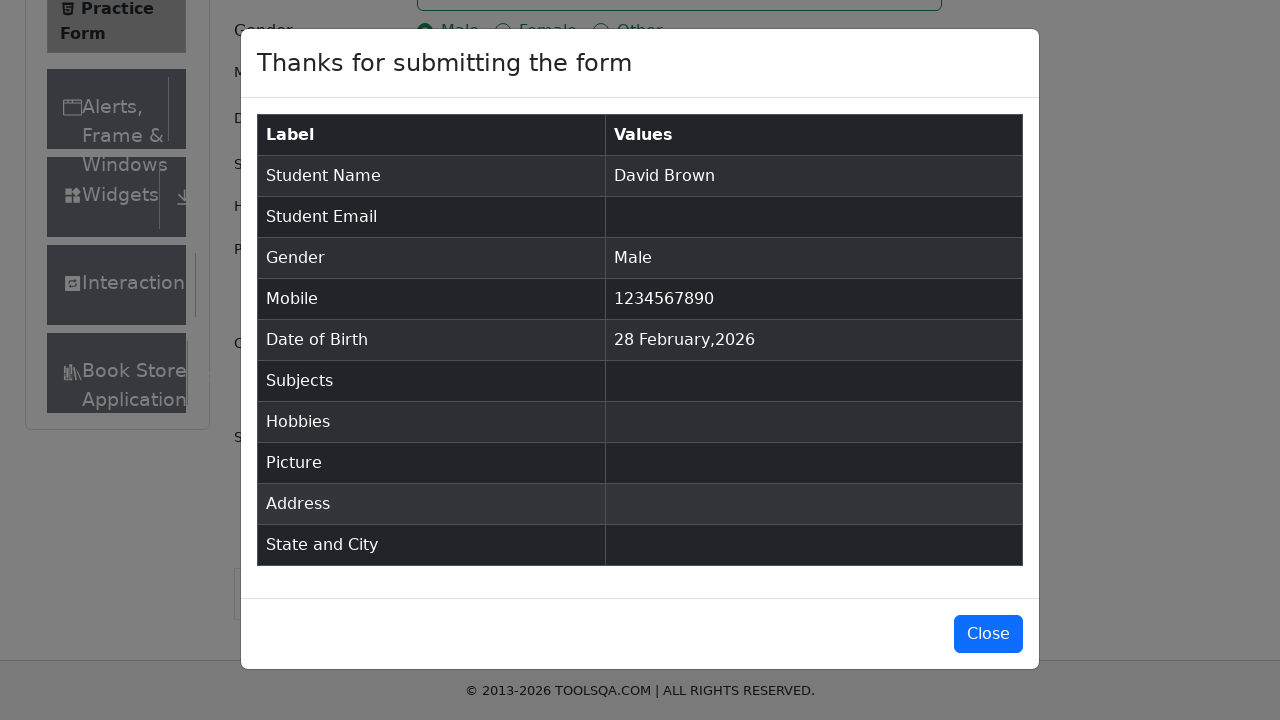

Verified that gender in confirmation dialog is 'Male'
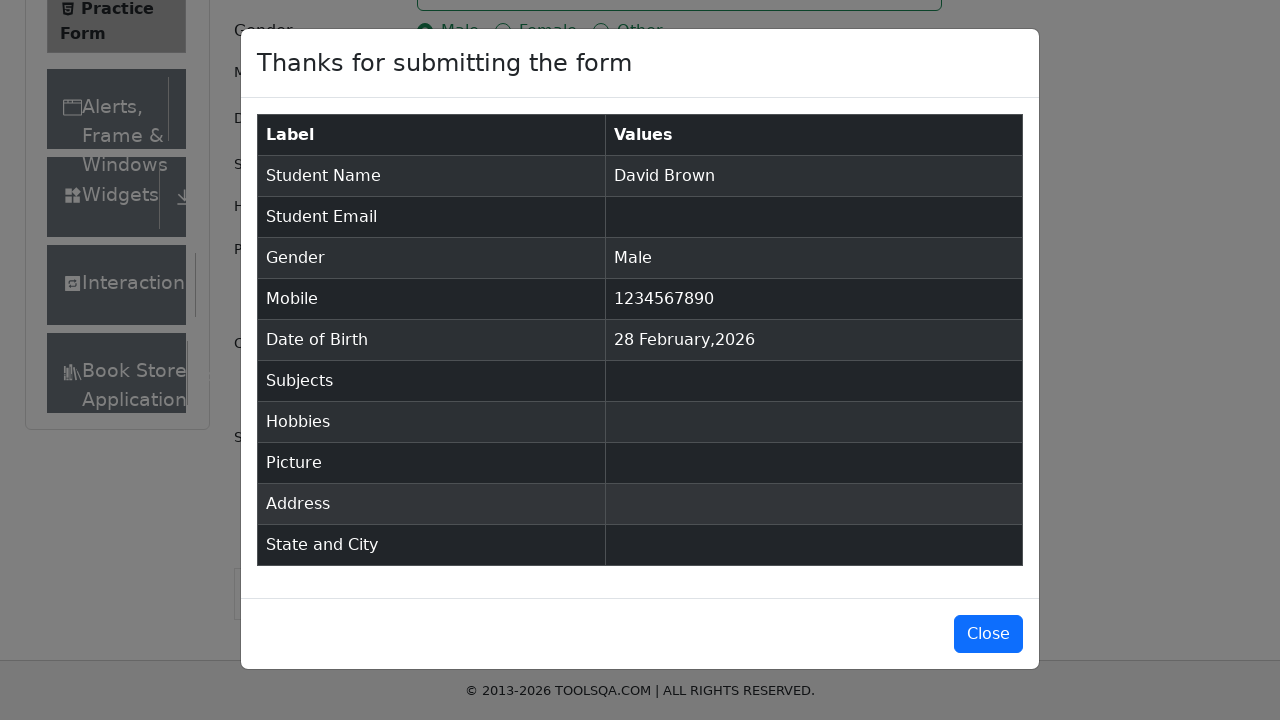

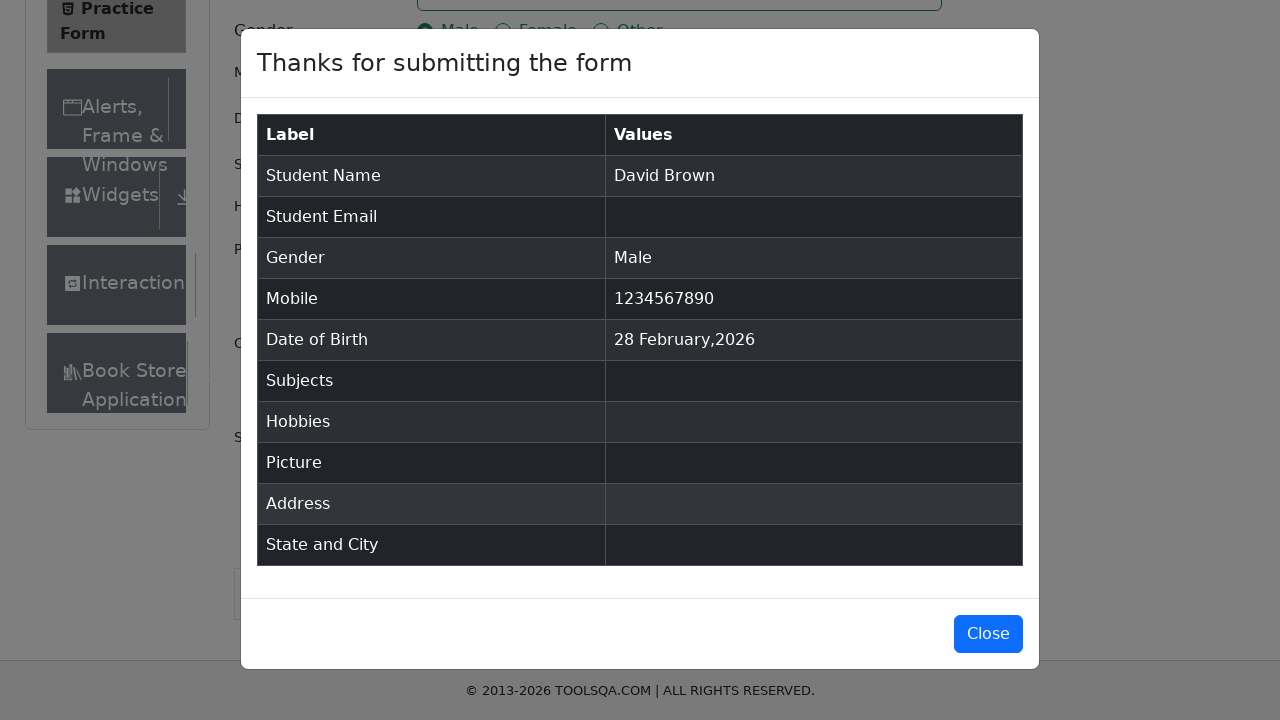